Tests login form validation by submitting with only password filled and verifying email required error

Starting URL: https://ineuron-courses.vercel.app/login

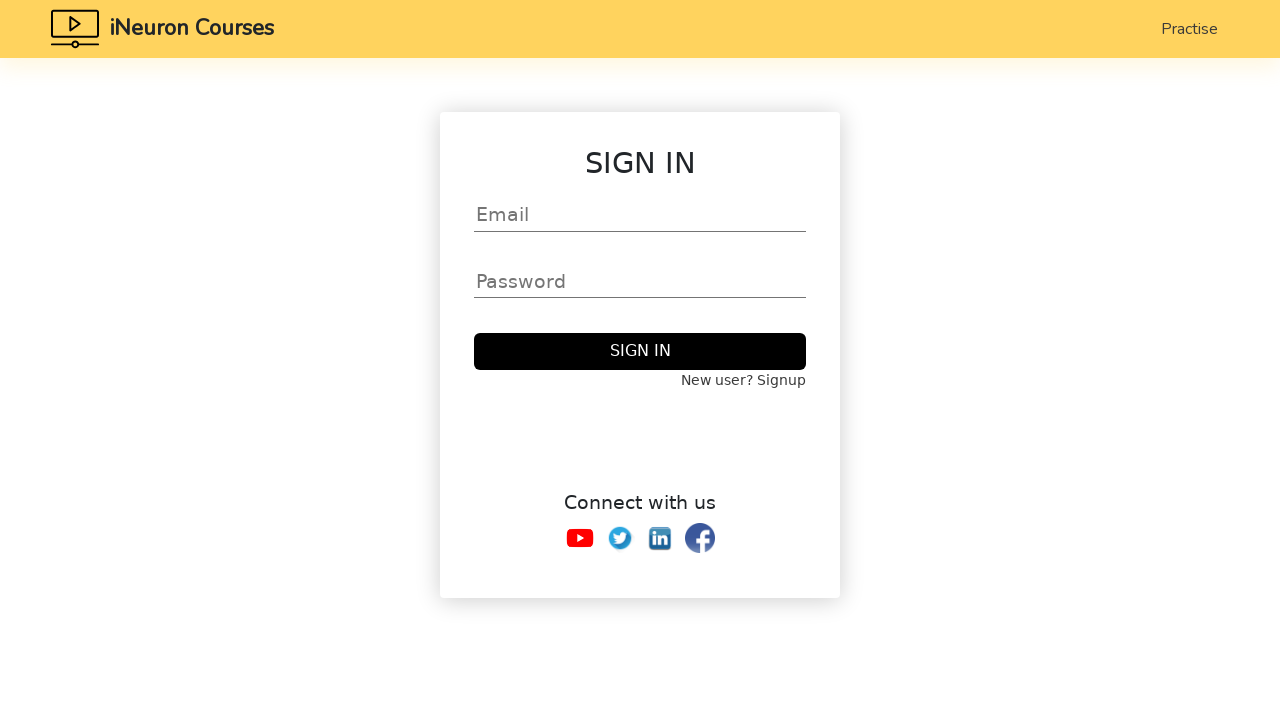

Filled password field with 'testpass456' on #password1
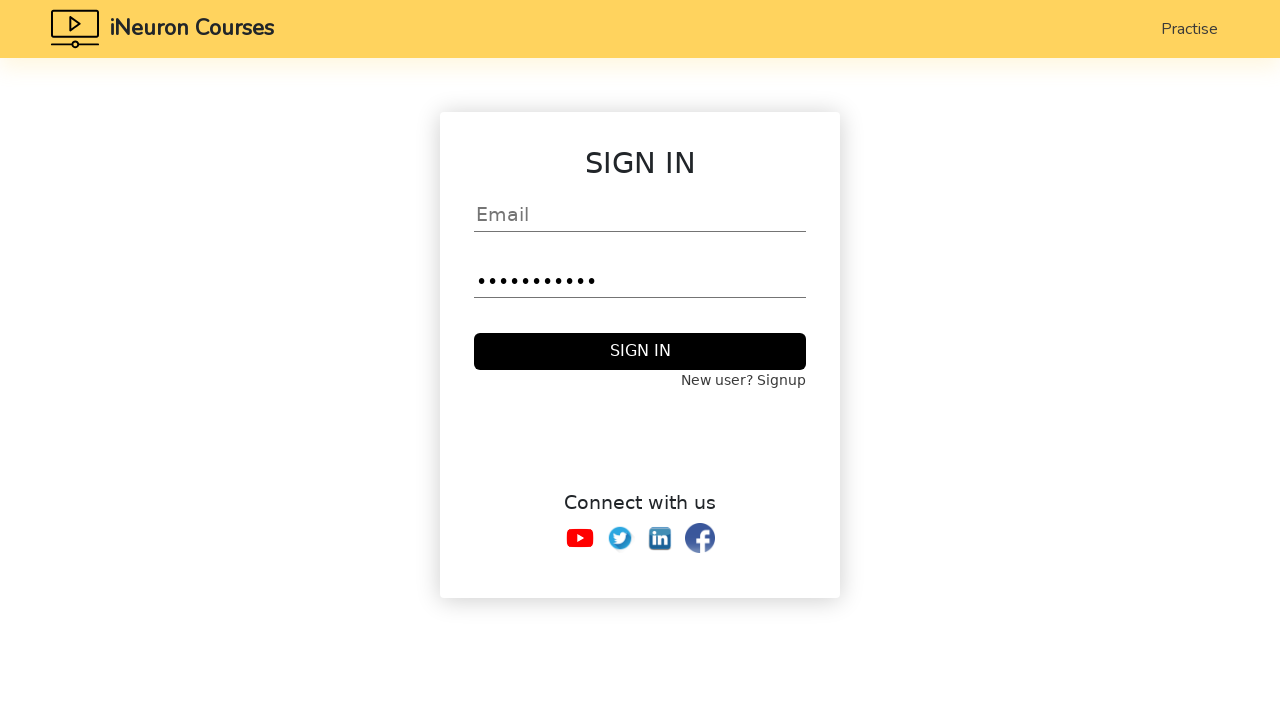

Clicked submit button to attempt login at (640, 351) on button[type='submit']
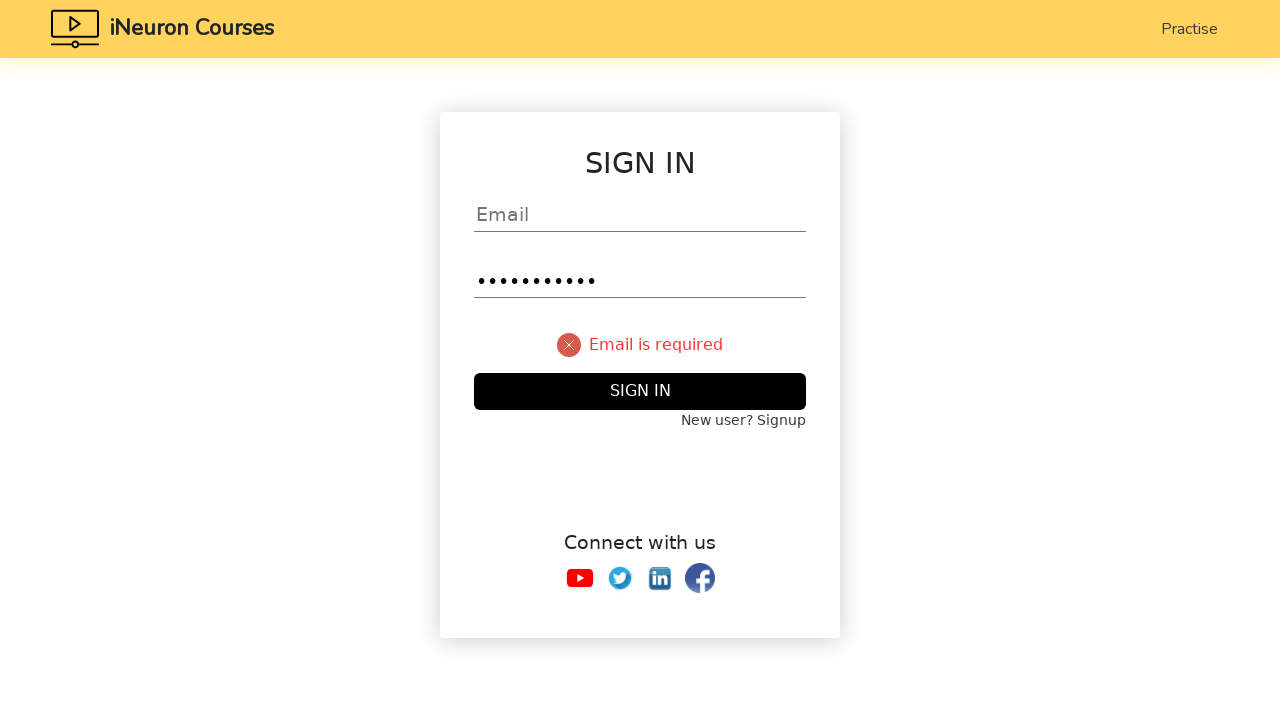

Email required error message appeared
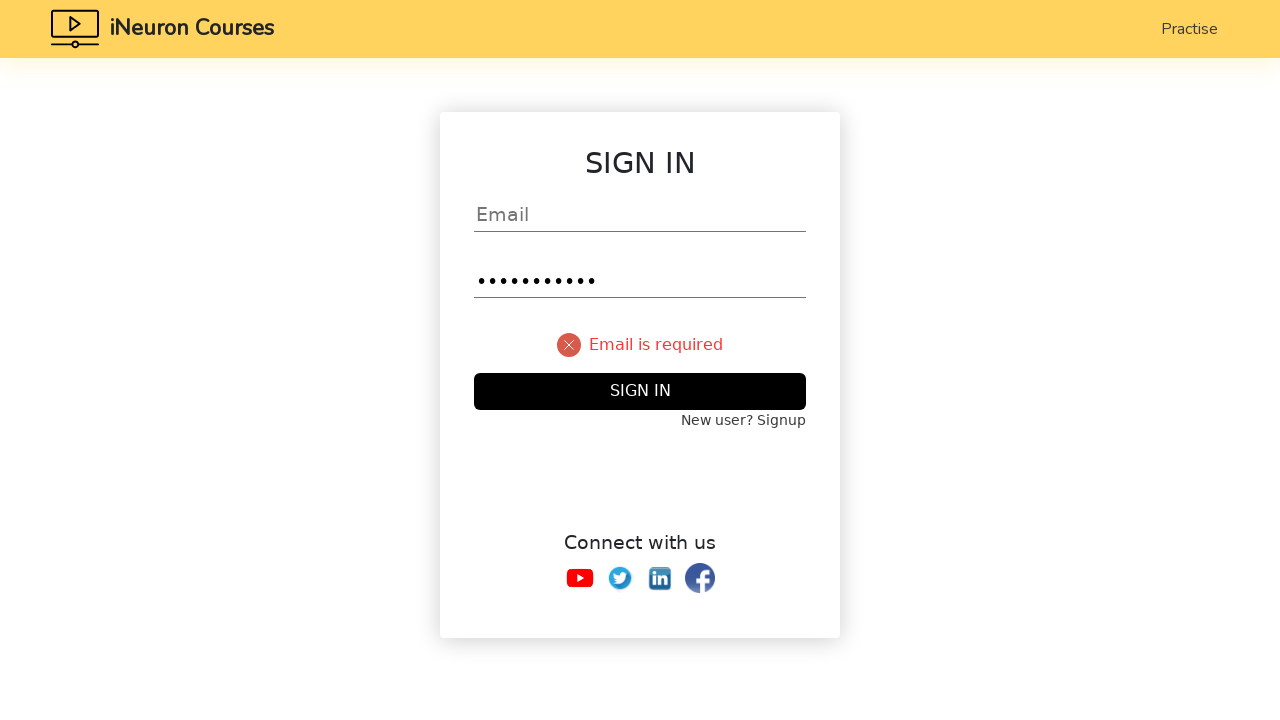

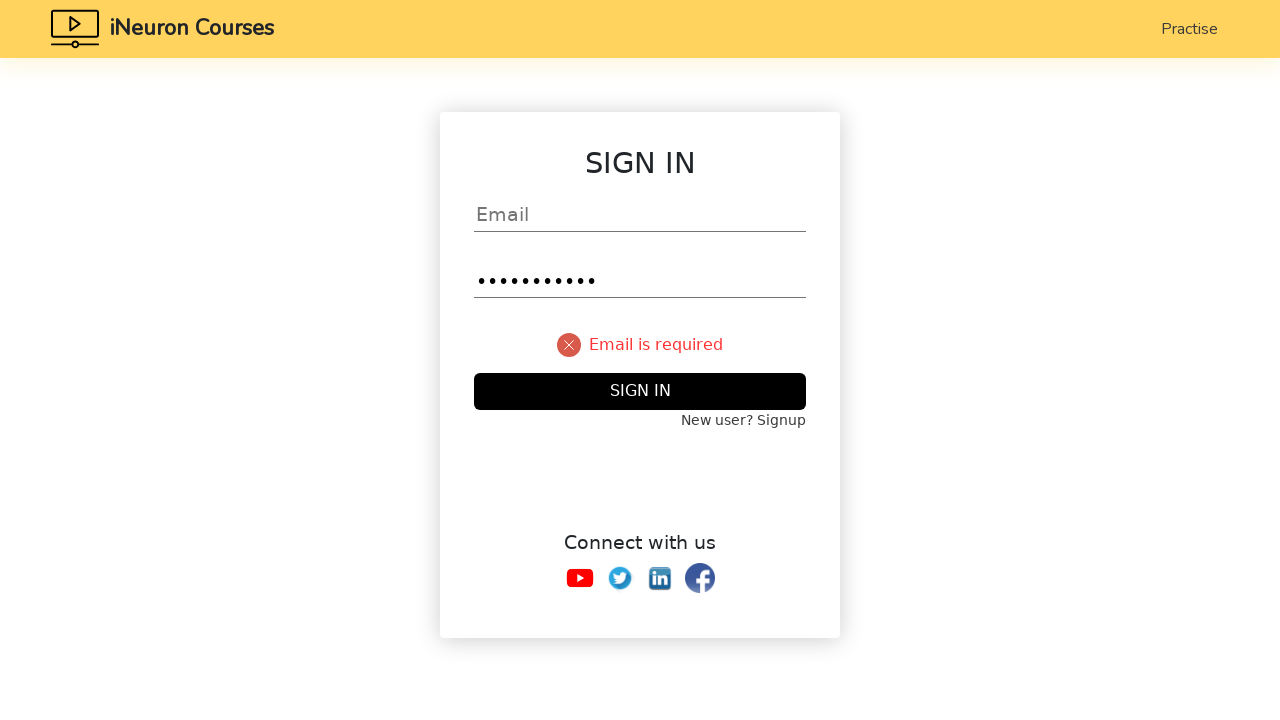